Tests horizontal slider with explicit wait, dragging slider to maximum and waiting for value to update

Starting URL: https://the-internet.herokuapp.com/horizontal_slider

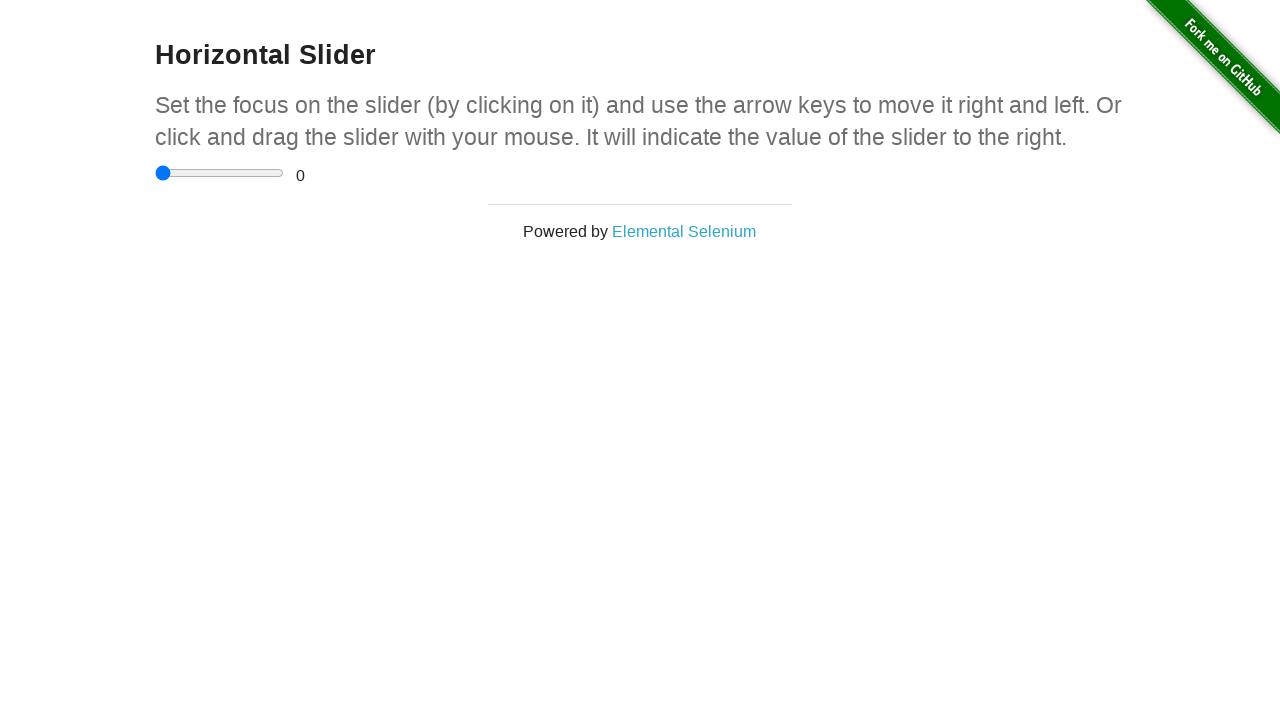

Located horizontal slider element
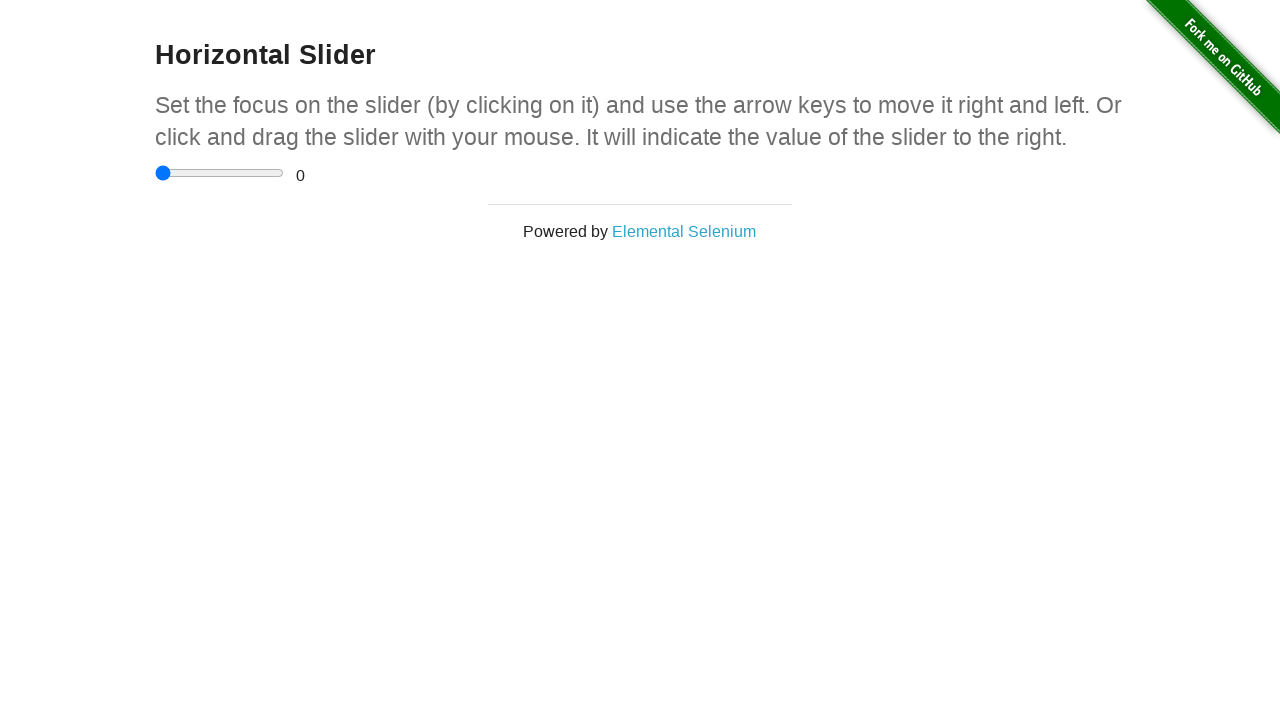

Retrieved slider bounding box coordinates
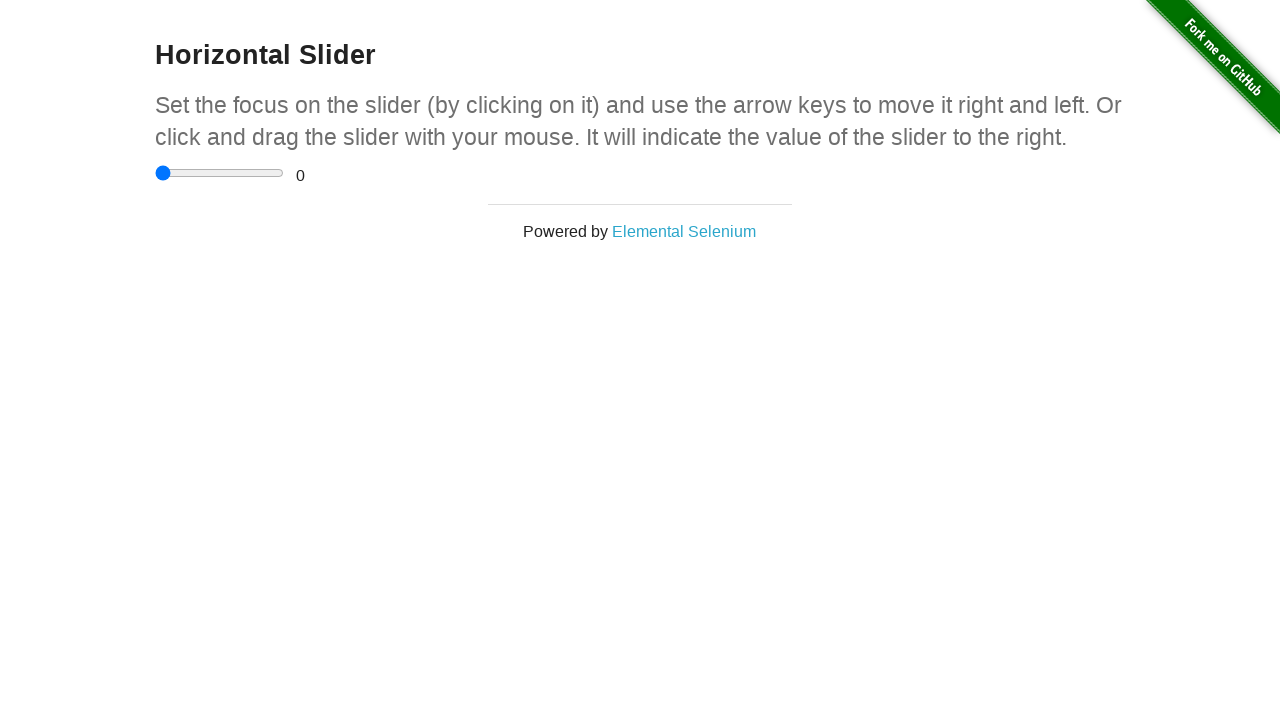

Moved mouse to center of slider at (220, 173)
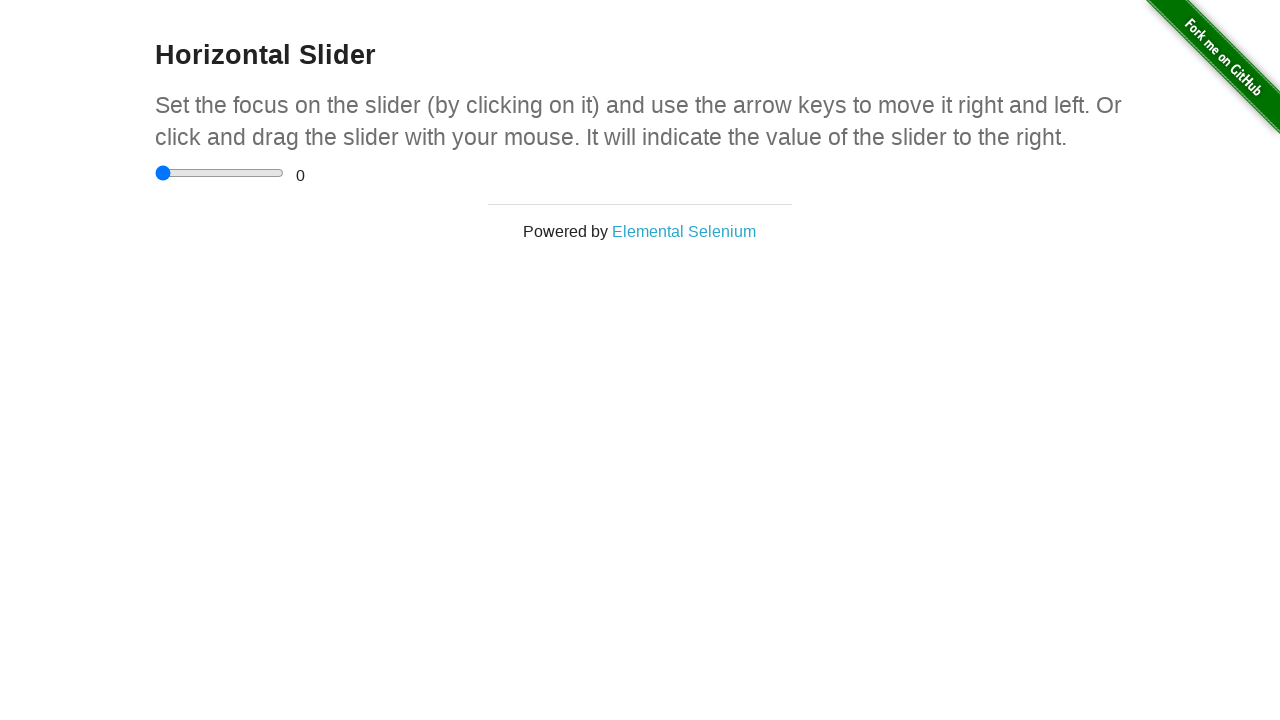

Pressed down mouse button on slider at (220, 173)
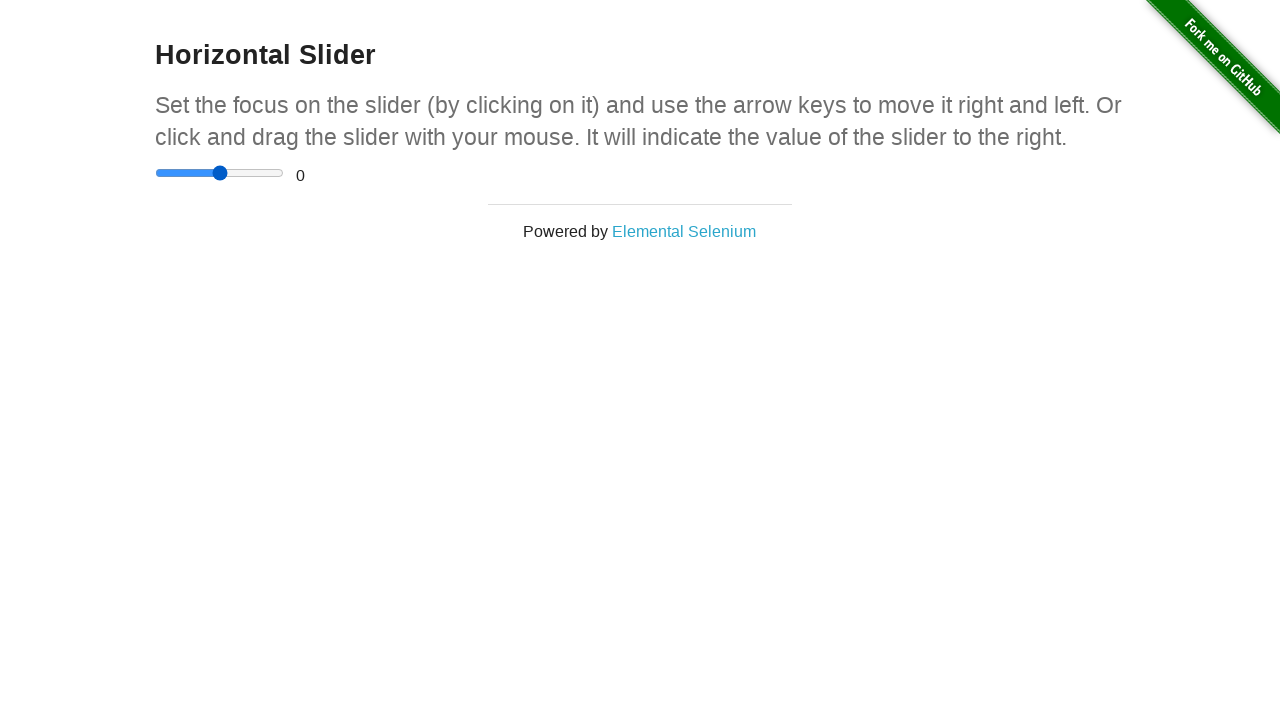

Dragged slider to maximum position (right edge) at (284, 173)
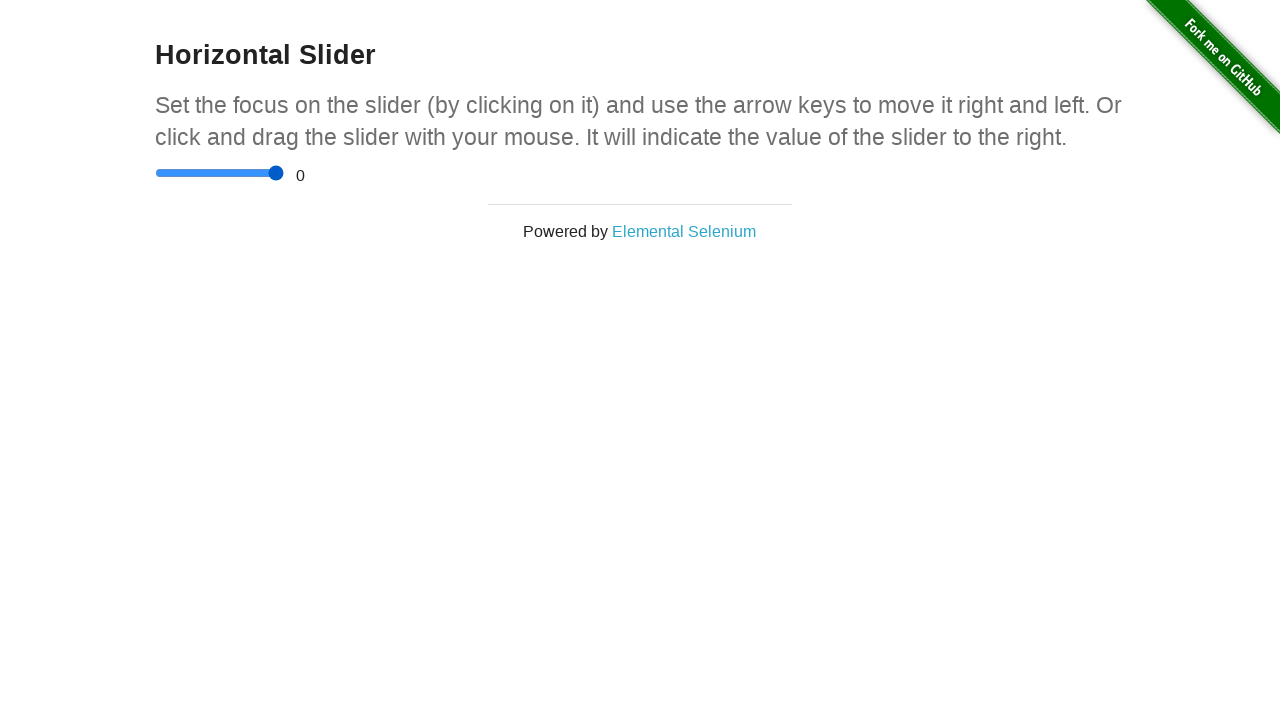

Released mouse button after dragging slider at (284, 173)
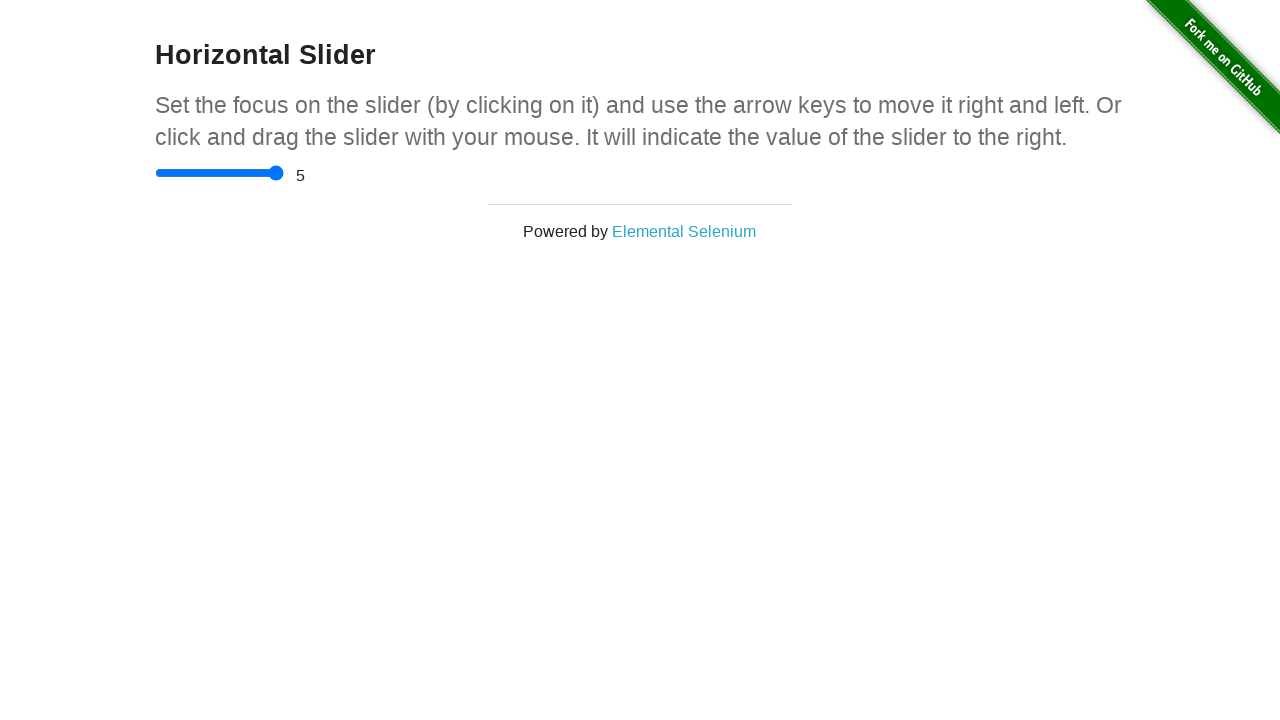

Waited for slider value to update to maximum (5)
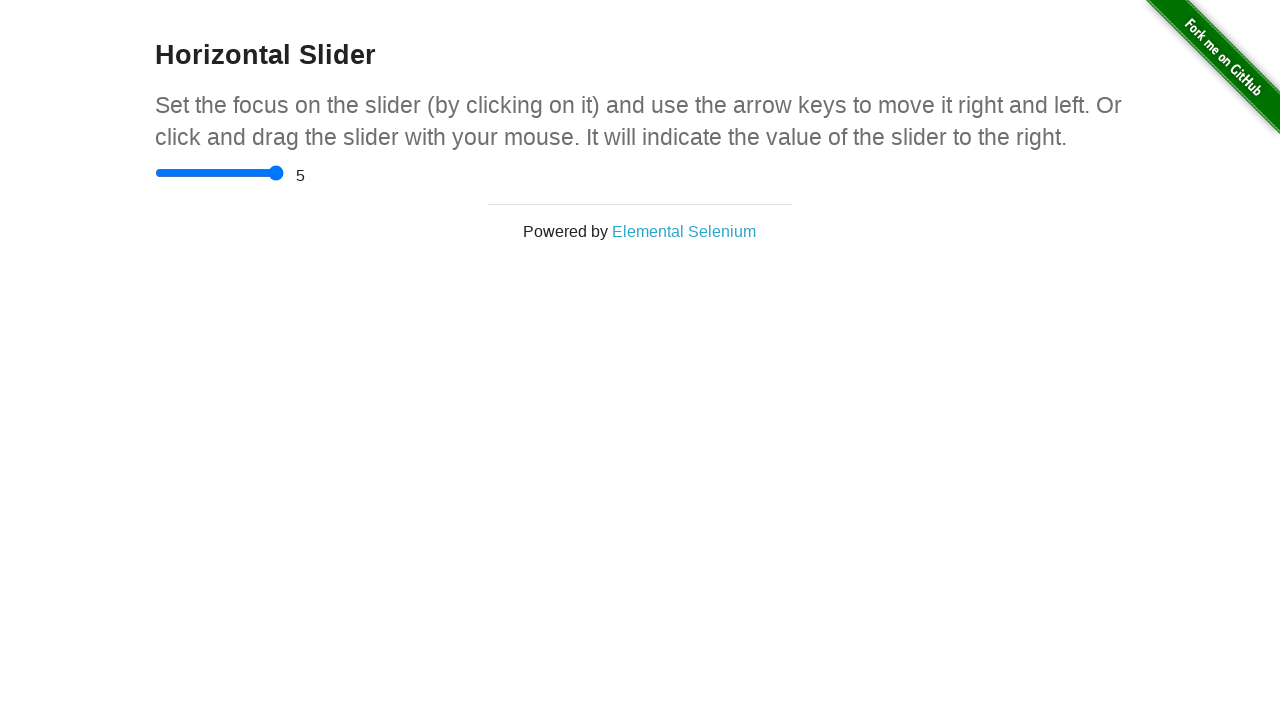

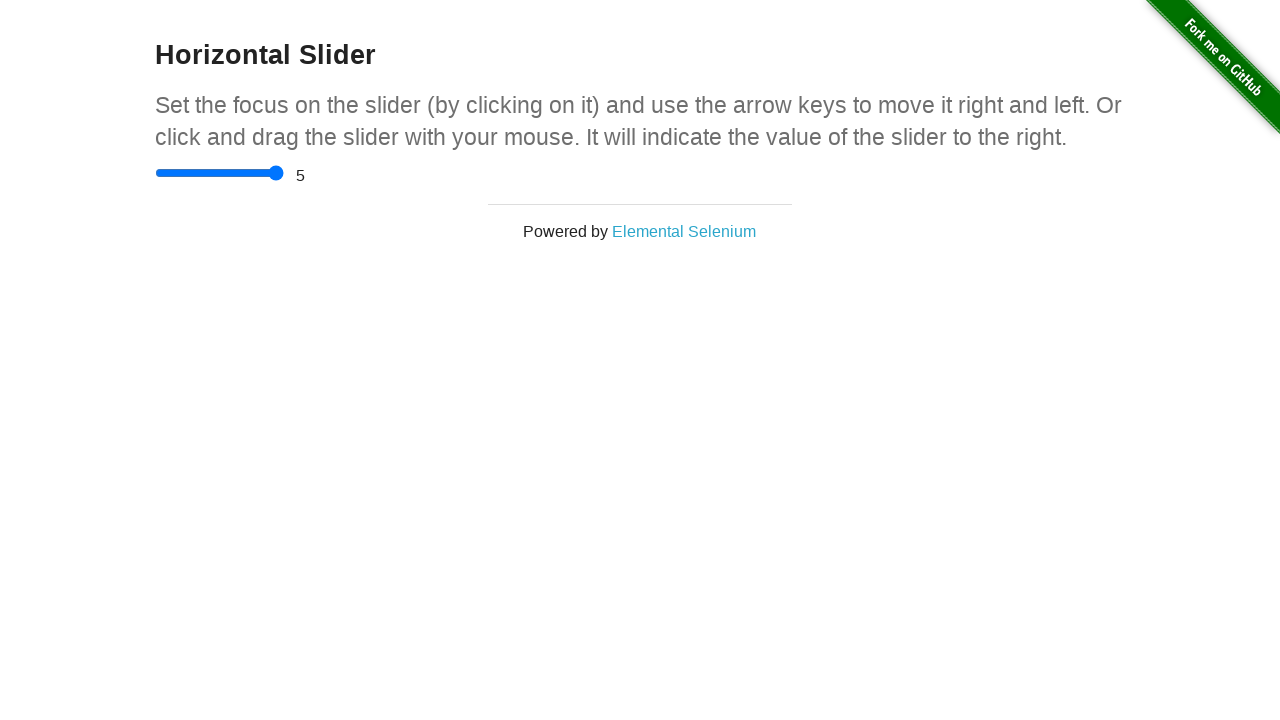